Navigates to Maven repository page for TestNG artifact

Starting URL: https://mvnrepository.com/artifact/org.testng/testng/7.10.2

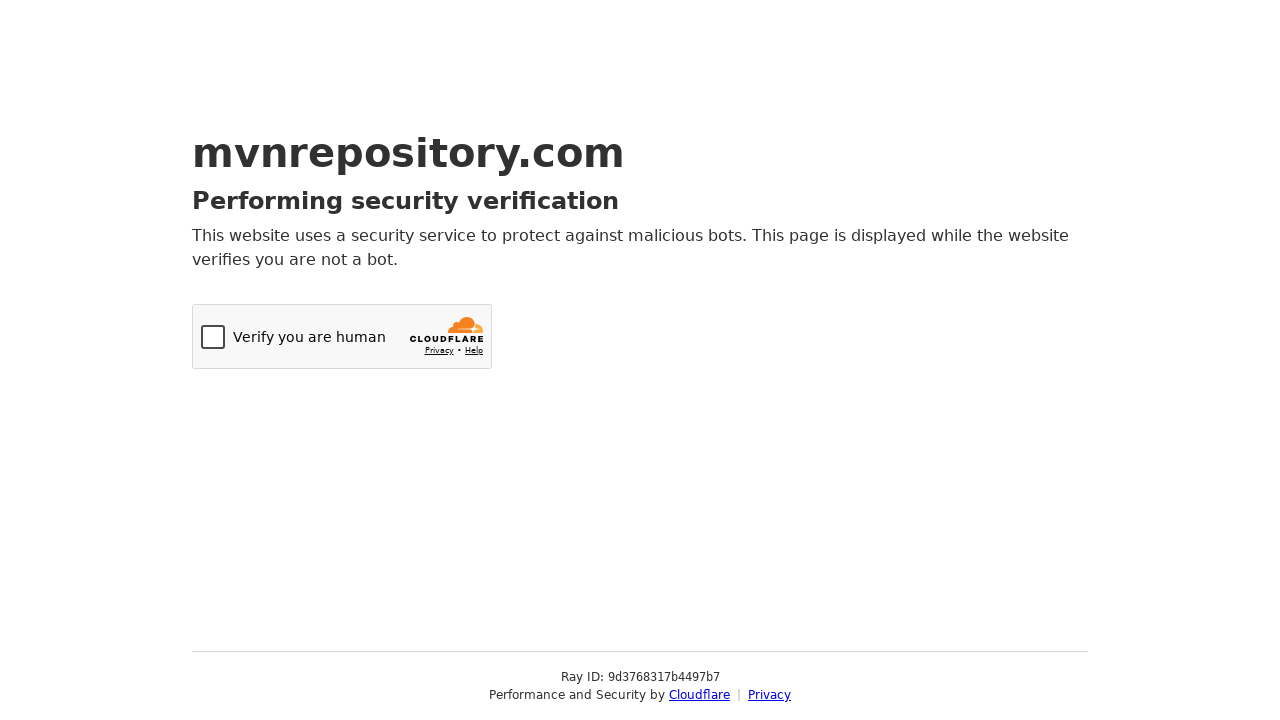

Navigated to Maven repository page for TestNG artifact version 7.10.2
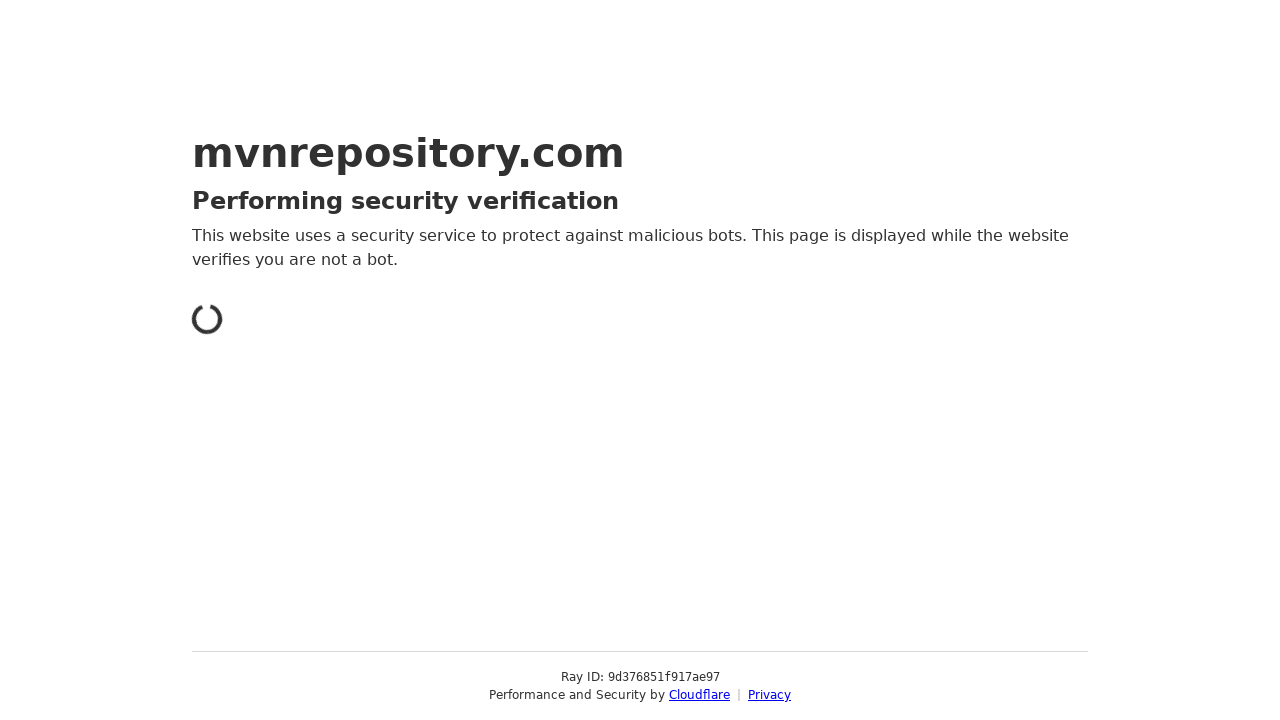

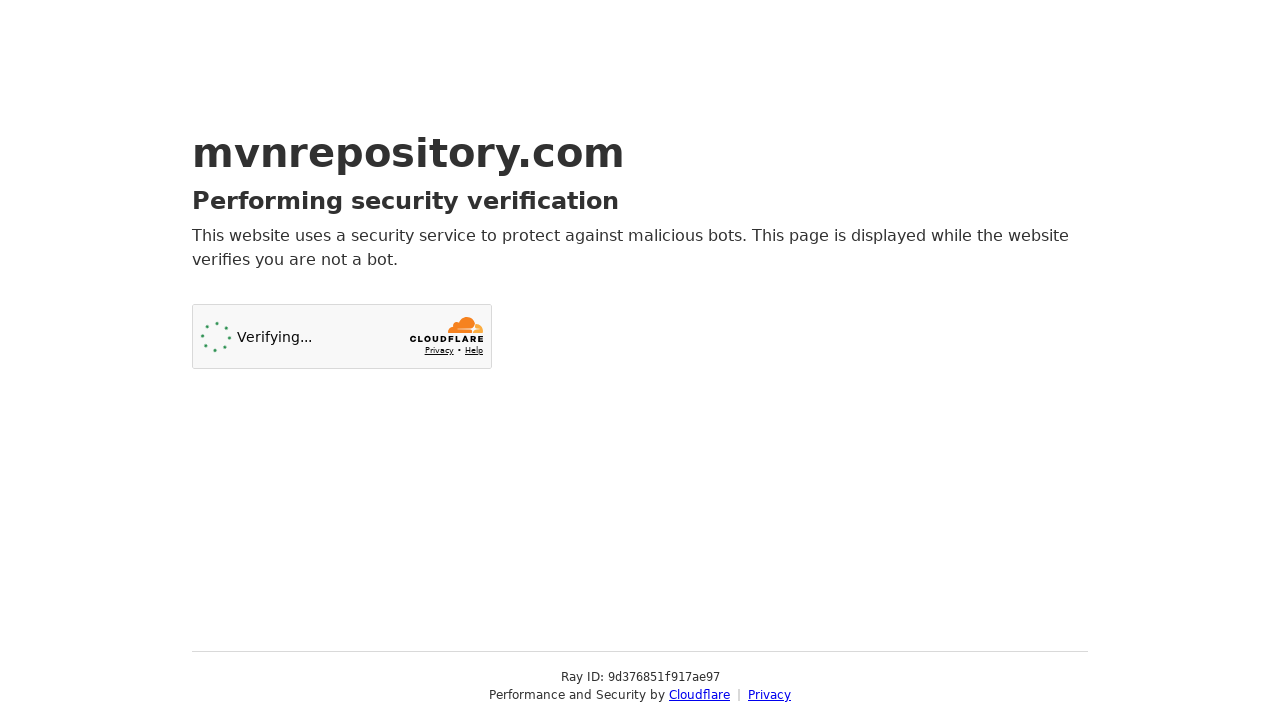